Tests dynamic loading with explicit wait by clicking start button and waiting for hidden text to become visible

Starting URL: https://the-internet.herokuapp.com/dynamic_loading/1

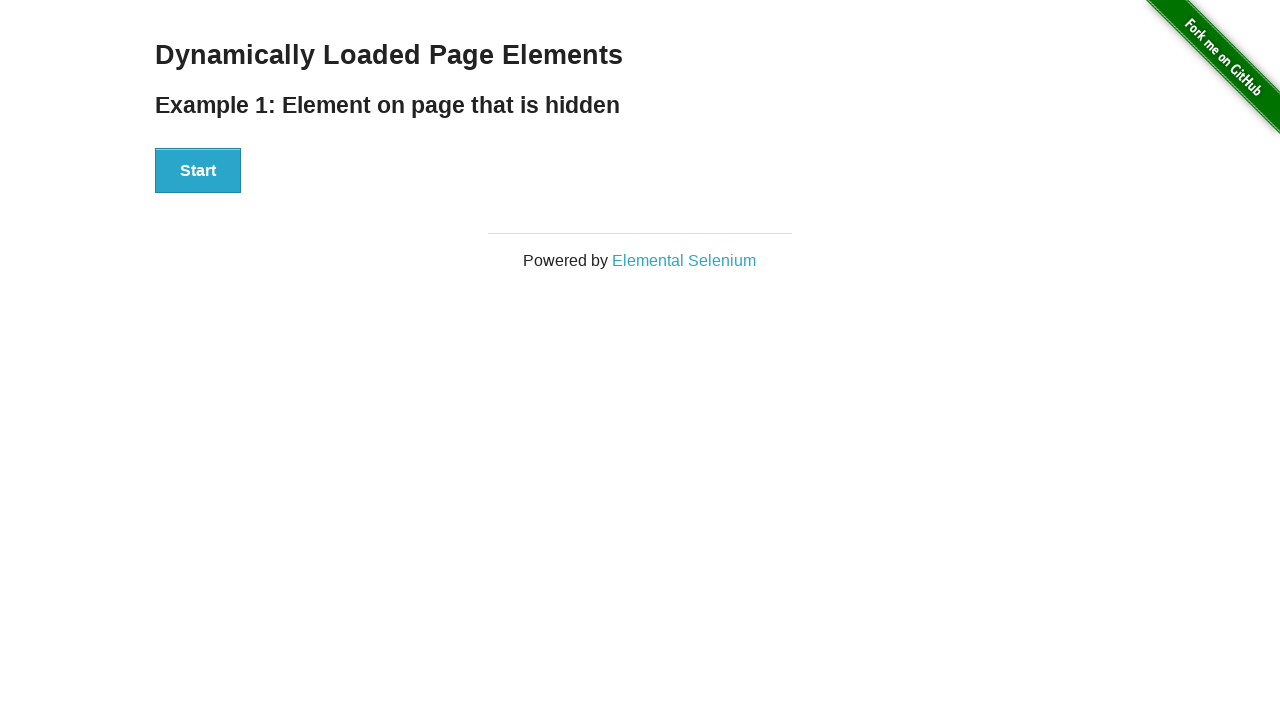

Clicked start button to trigger dynamic loading at (198, 171) on xpath=//div[@id='start']//button
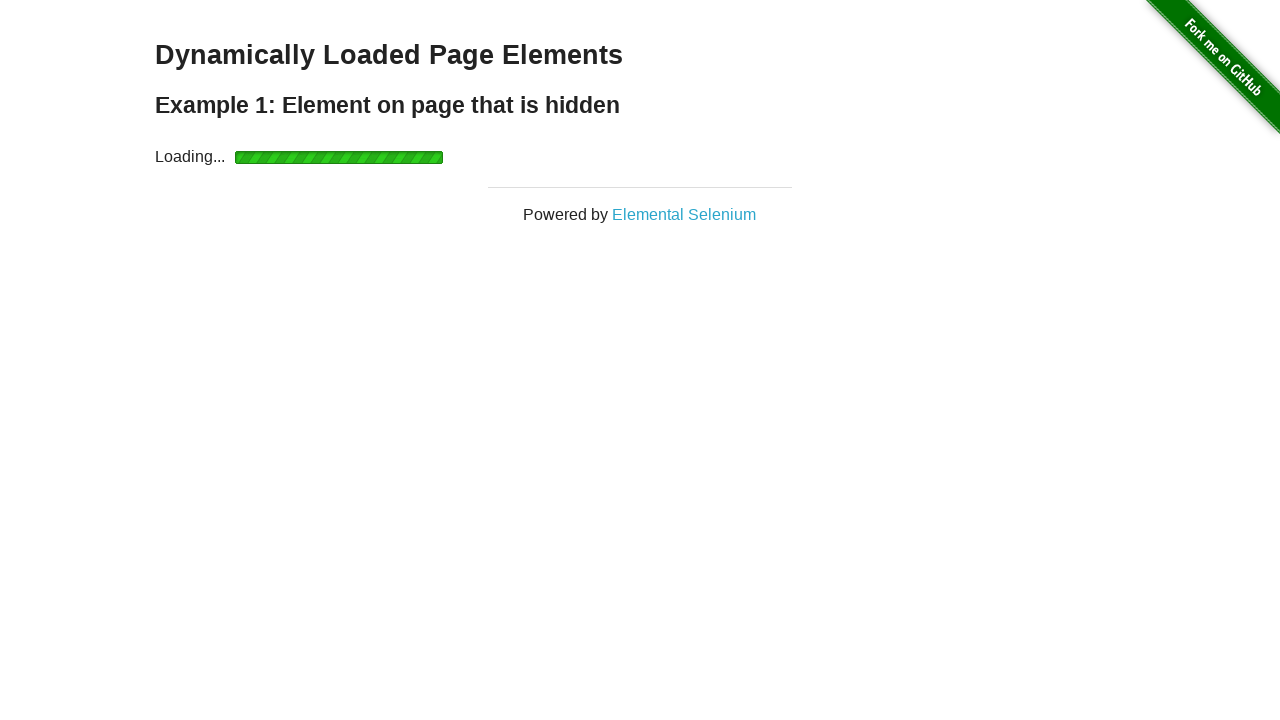

Waited for dynamically loaded text to become visible
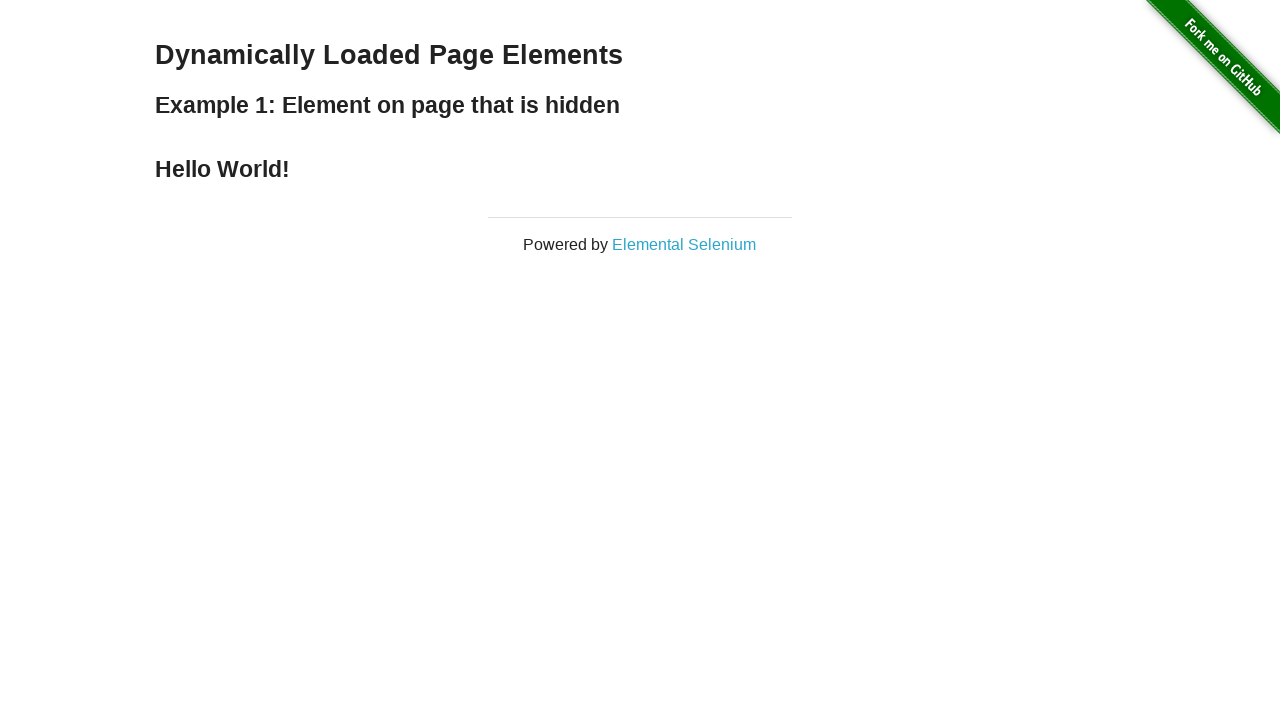

Located the dynamically loaded text element
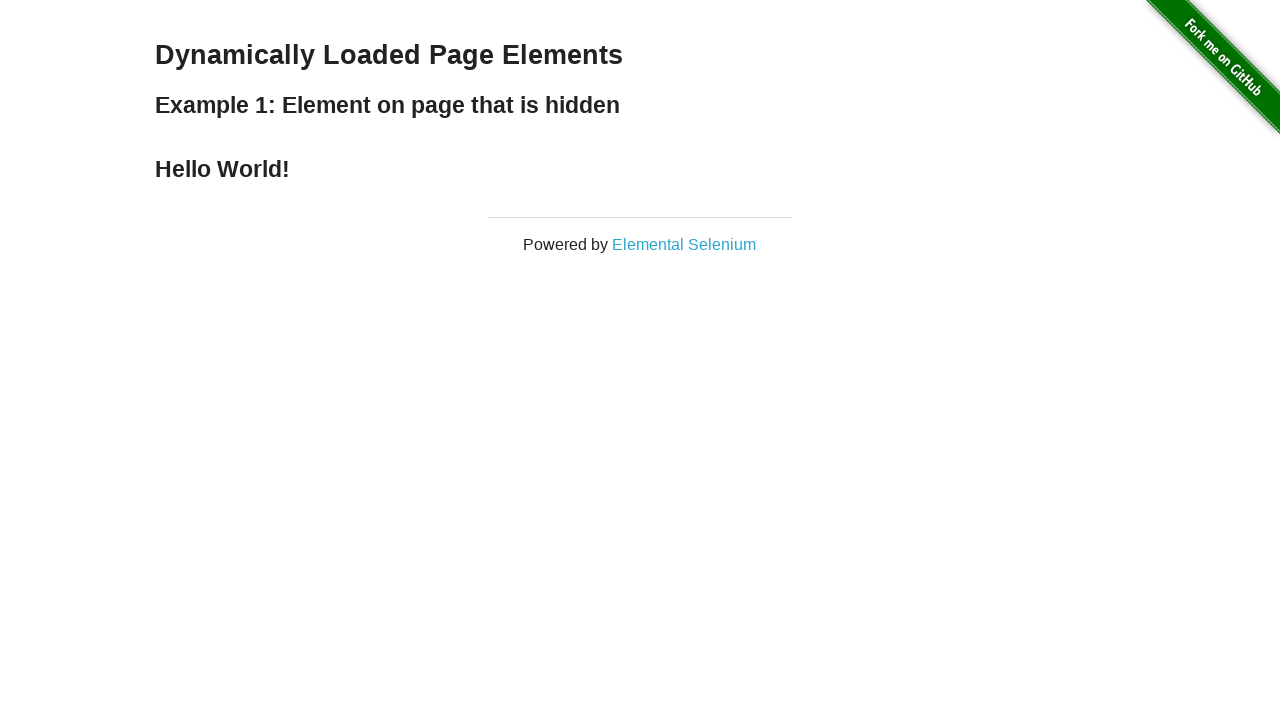

Retrieved and printed the text content from the dynamically loaded element
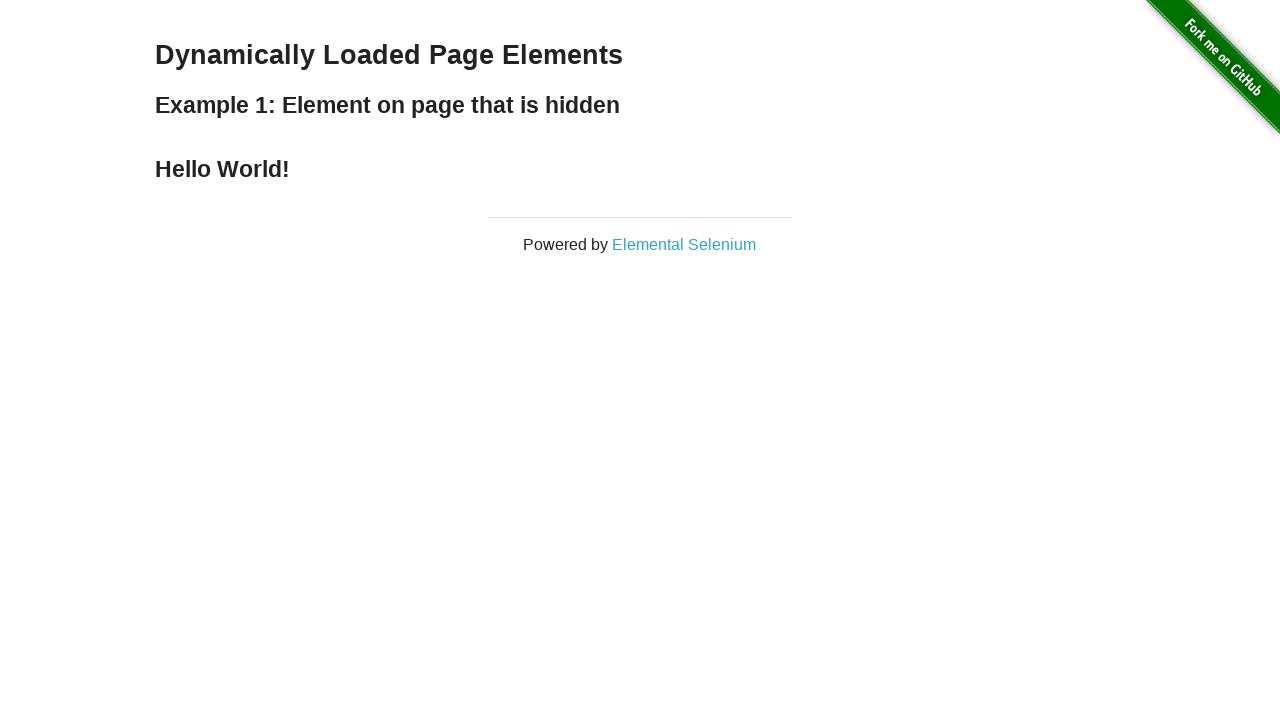

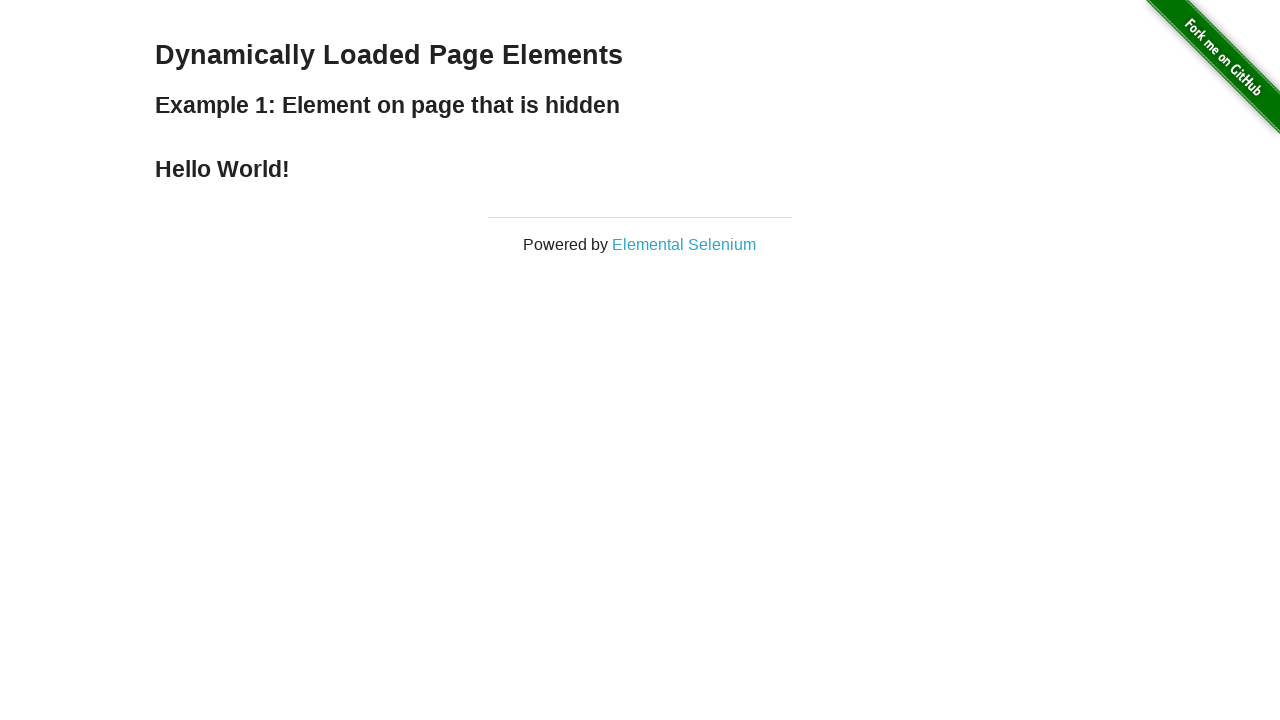